Tests checkbox functionality by verifying default states and toggling checkboxes on and off

Starting URL: https://the-internet.herokuapp.com/checkboxes

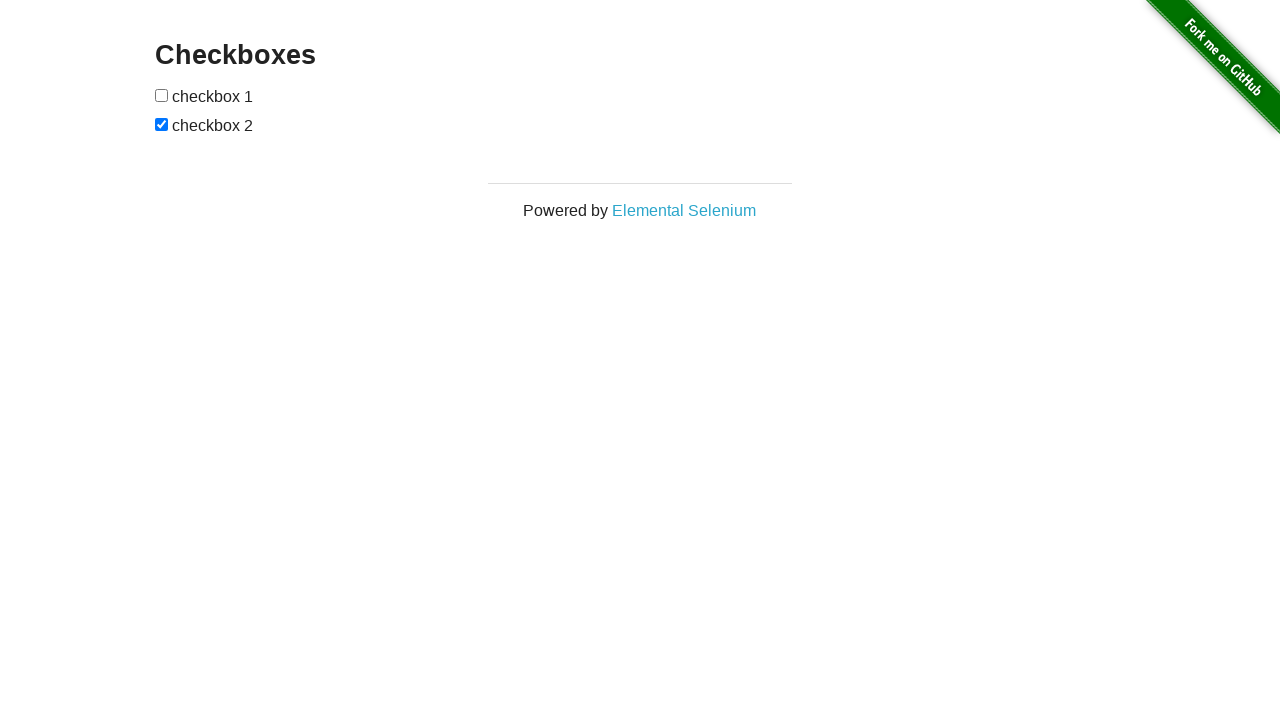

Waited for checkboxes to be visible on the page
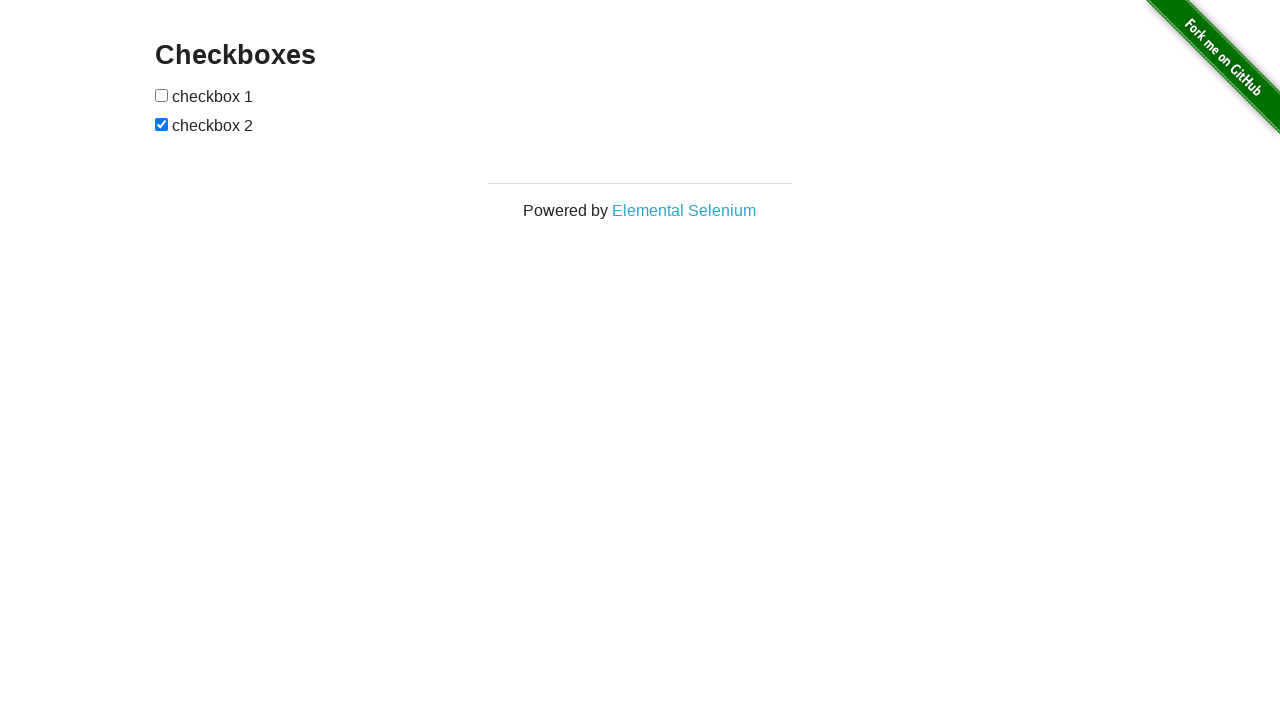

Located all checkboxes on the page
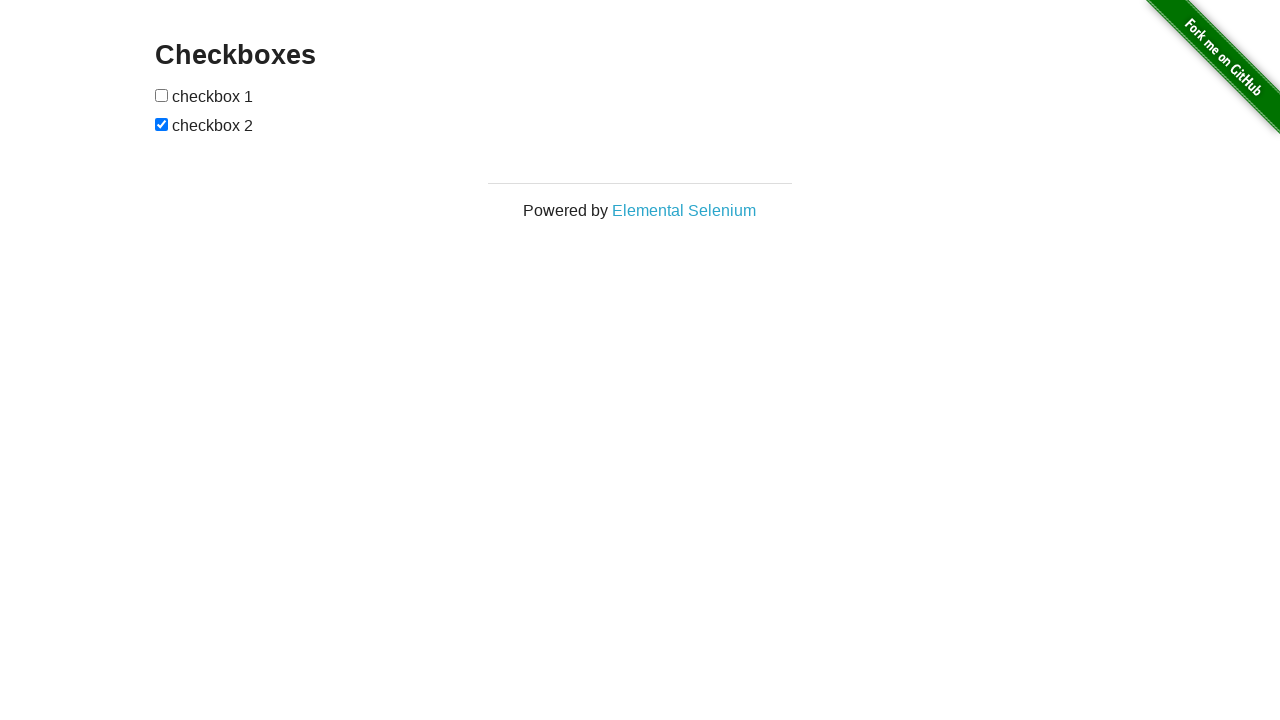

Clicked first checkbox to toggle its state at (162, 95) on input[type='checkbox'] >> nth=0
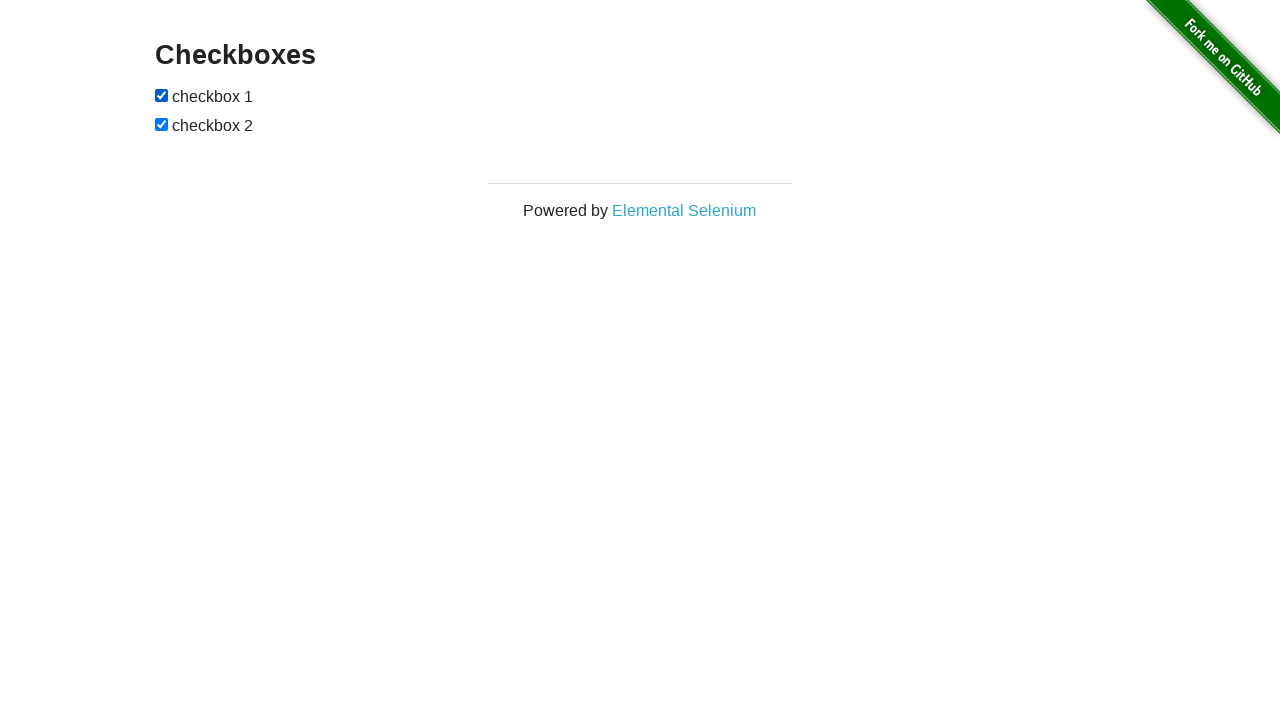

Clicked second checkbox to toggle its state at (162, 124) on input[type='checkbox'] >> nth=1
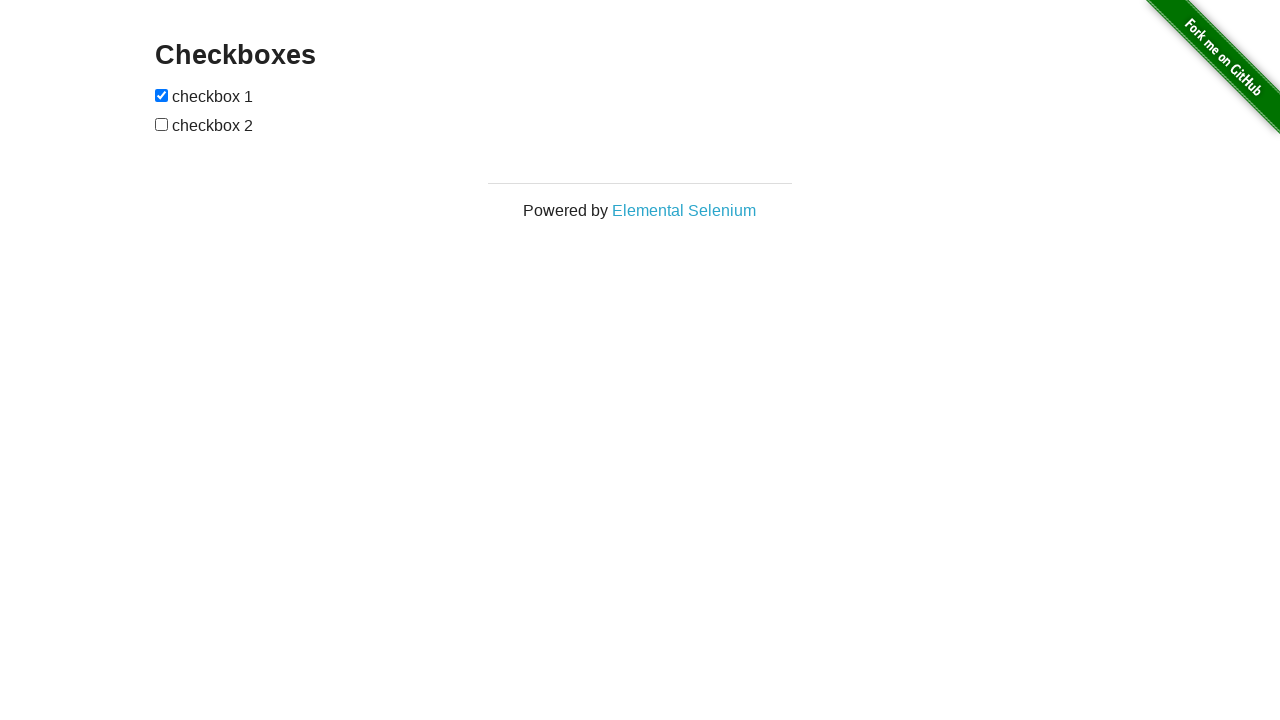

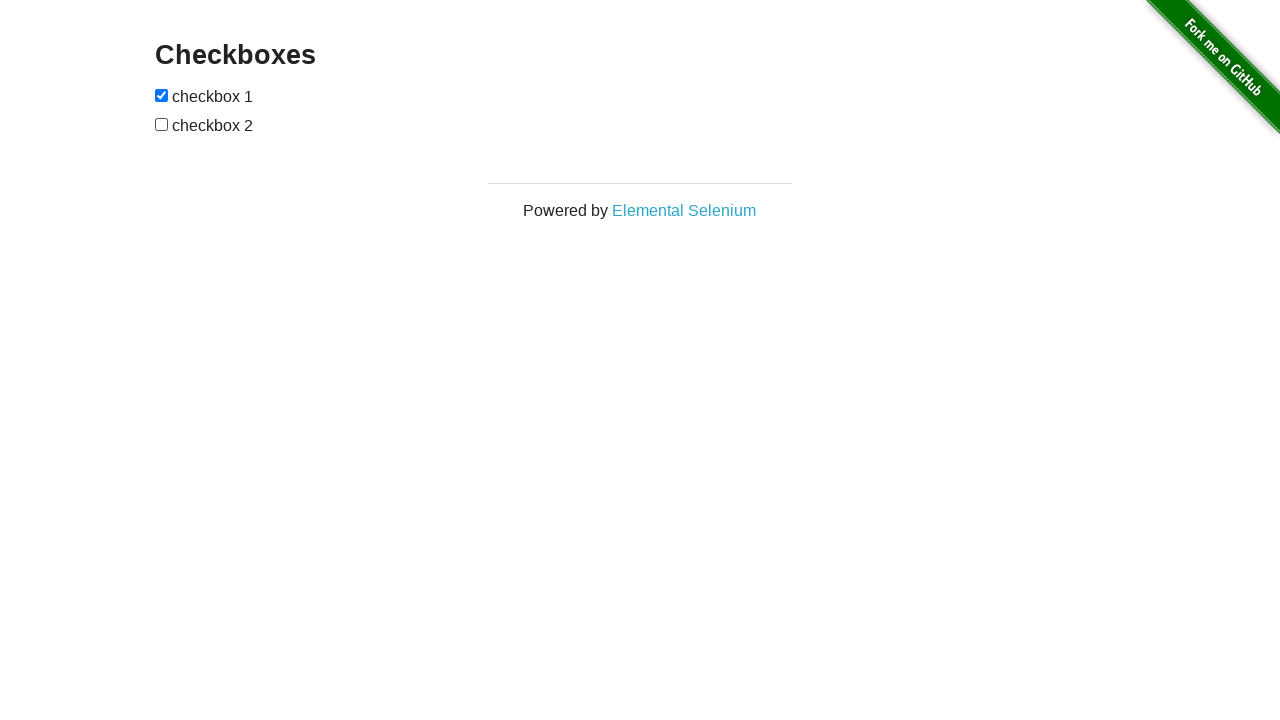